Tests double-click functionality by navigating to Buttons page and performing a double-click action

Starting URL: https://demoqa.com/

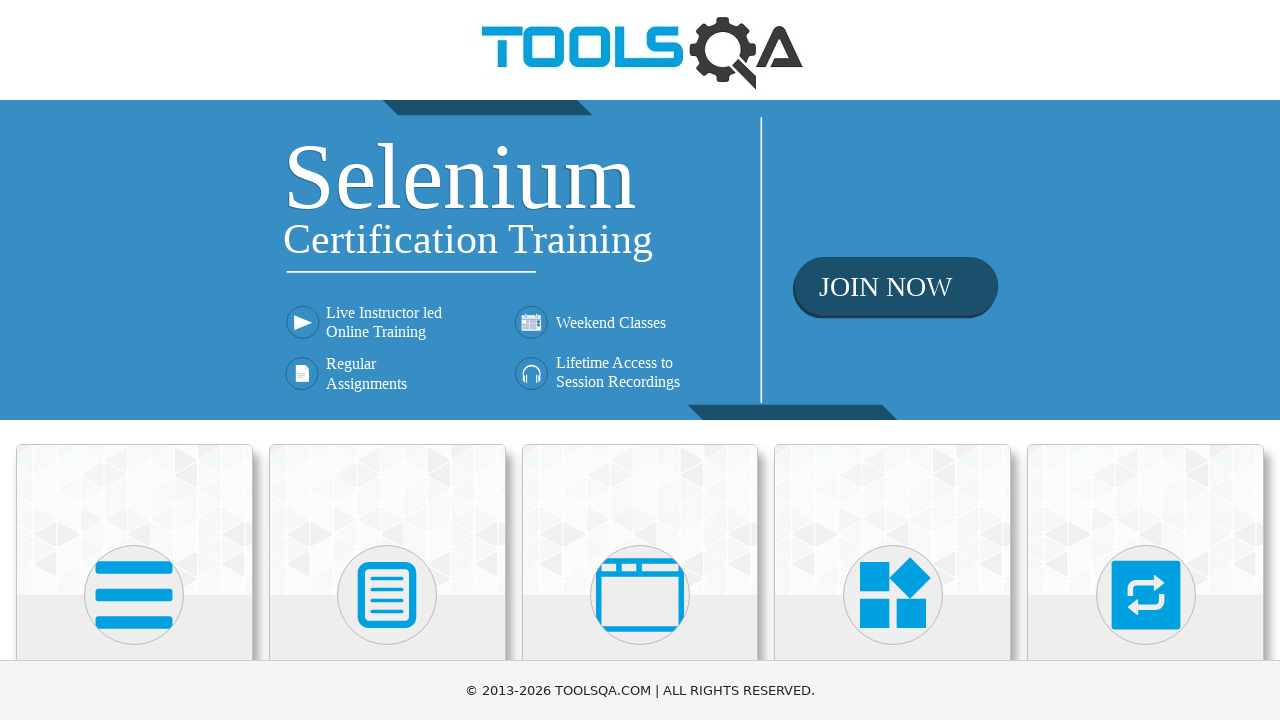

Clicked on Elements card at (134, 360) on xpath=//*[text()='Elements']
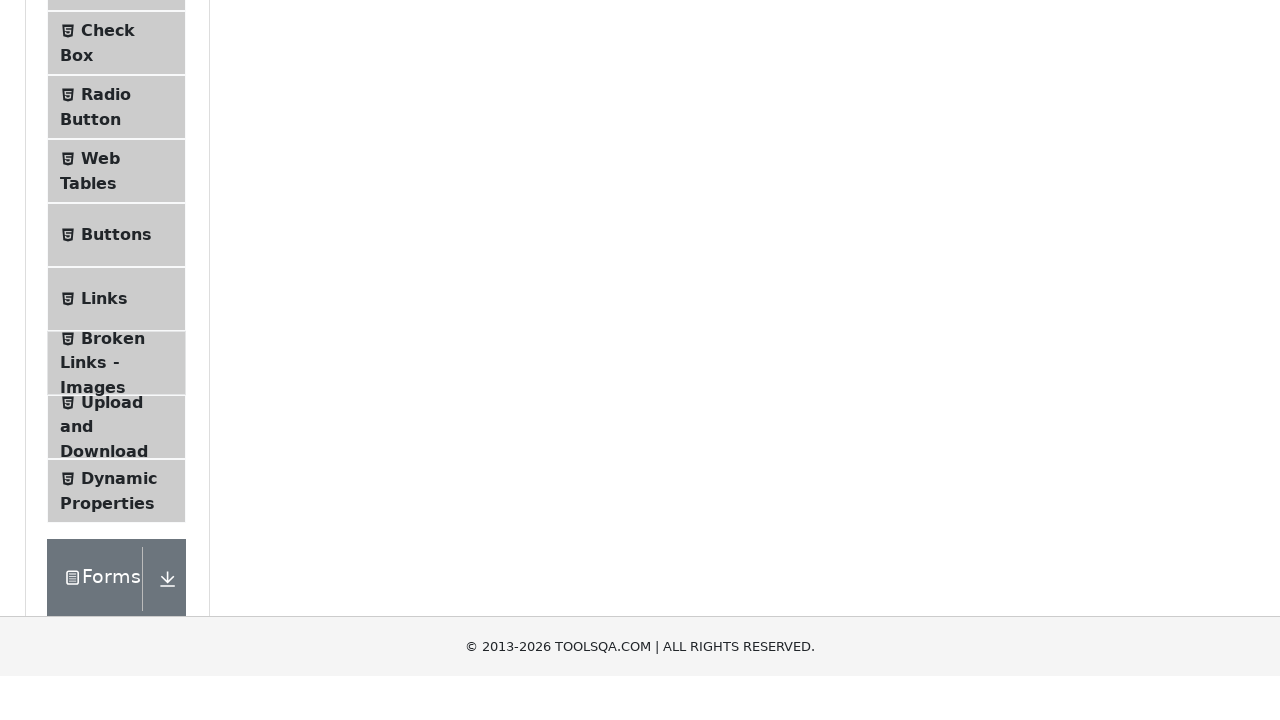

Clicked on Buttons menu item to navigate to Buttons page at (116, 517) on xpath=//*[text()='Buttons']
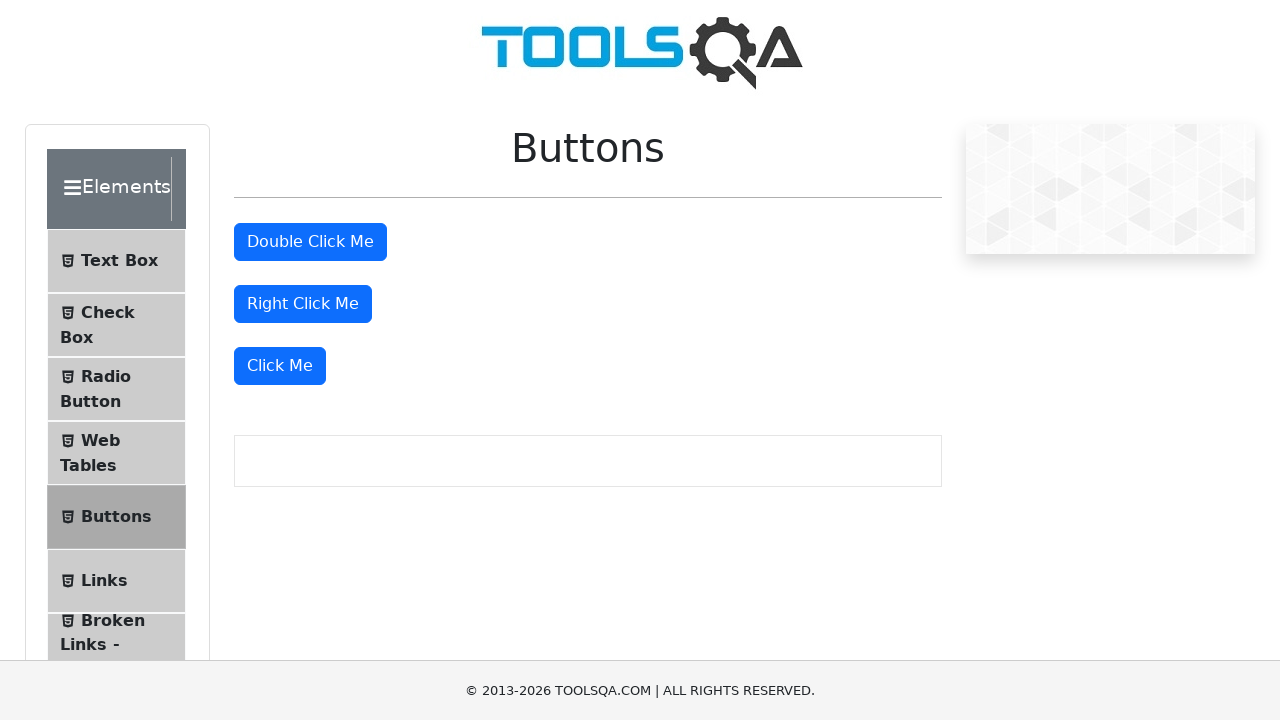

Double-clicked the 'Double Click Me' button at (310, 242) on xpath=//*[text()='Double Click Me']
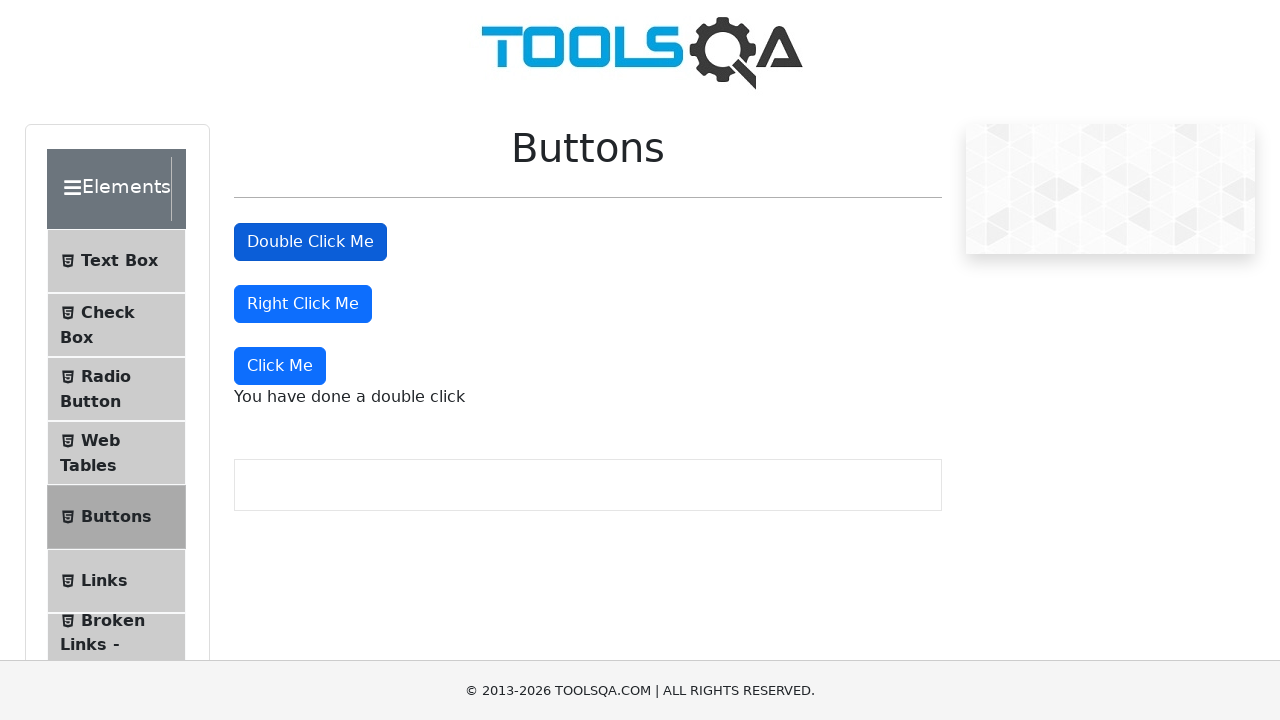

Double-click result message appeared successfully
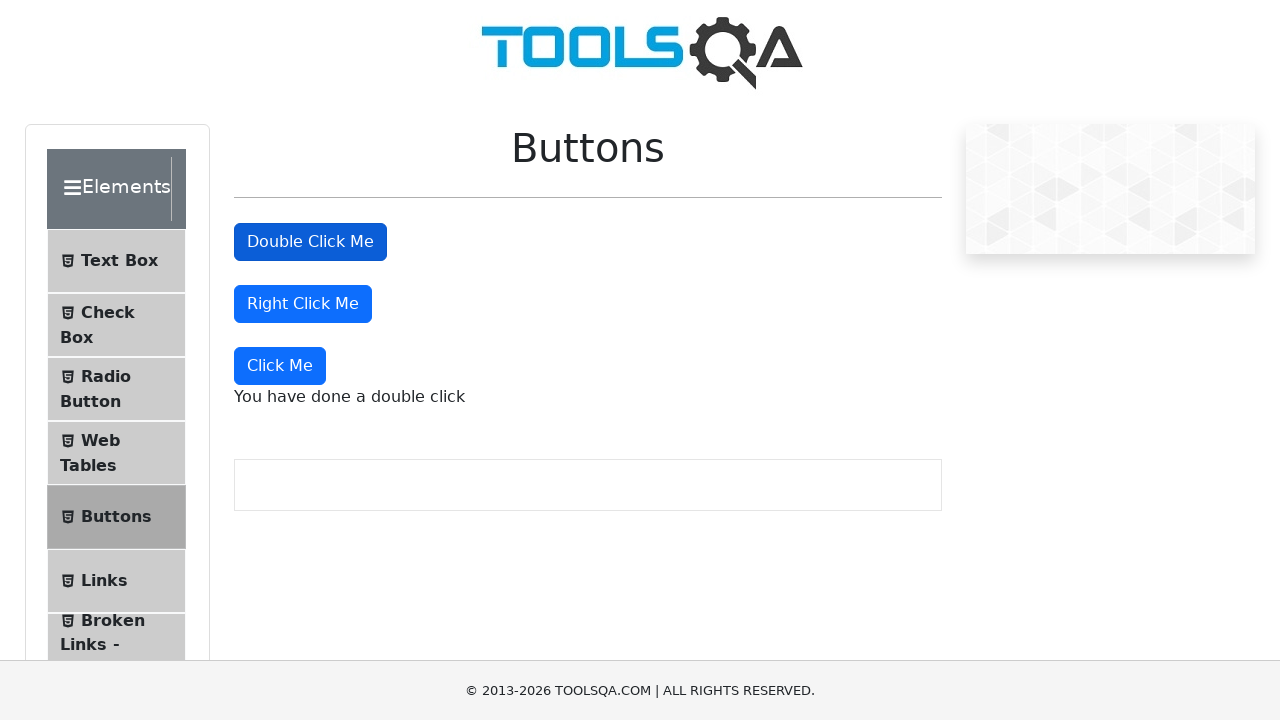

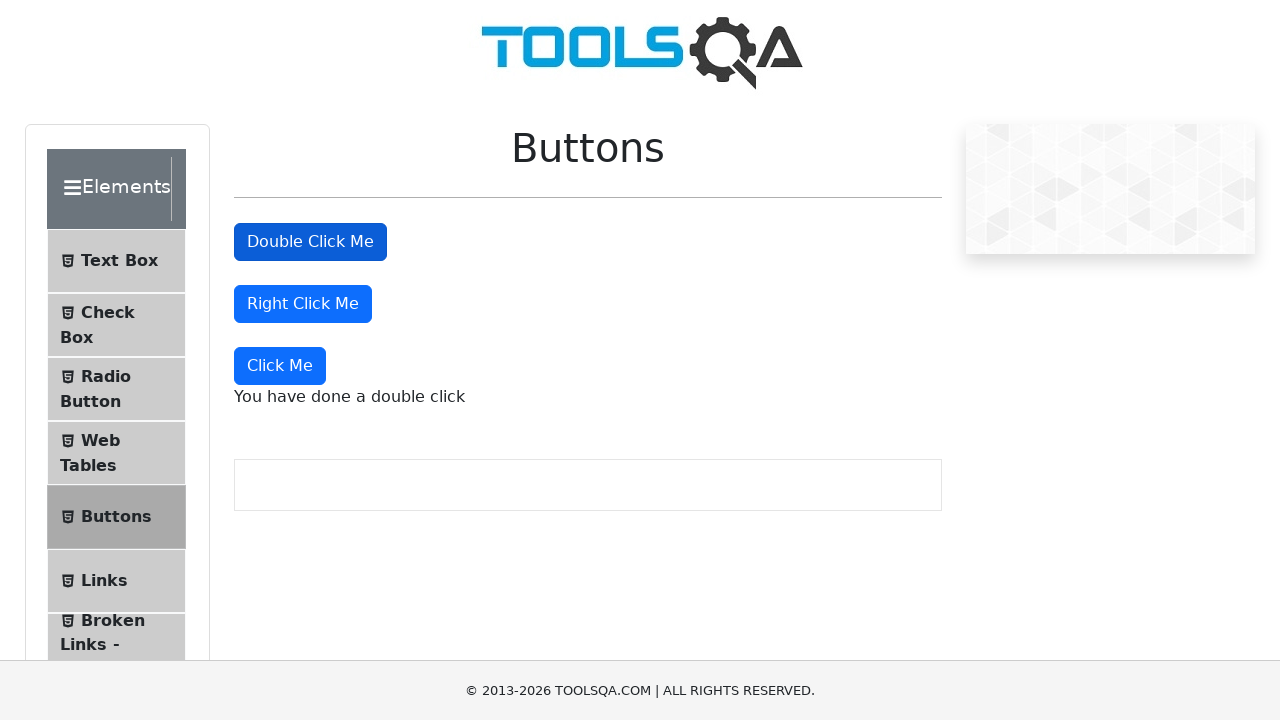